Tests table sorting functionality by clicking the Due column header twice to sort in descending order

Starting URL: http://the-internet.herokuapp.com/tables

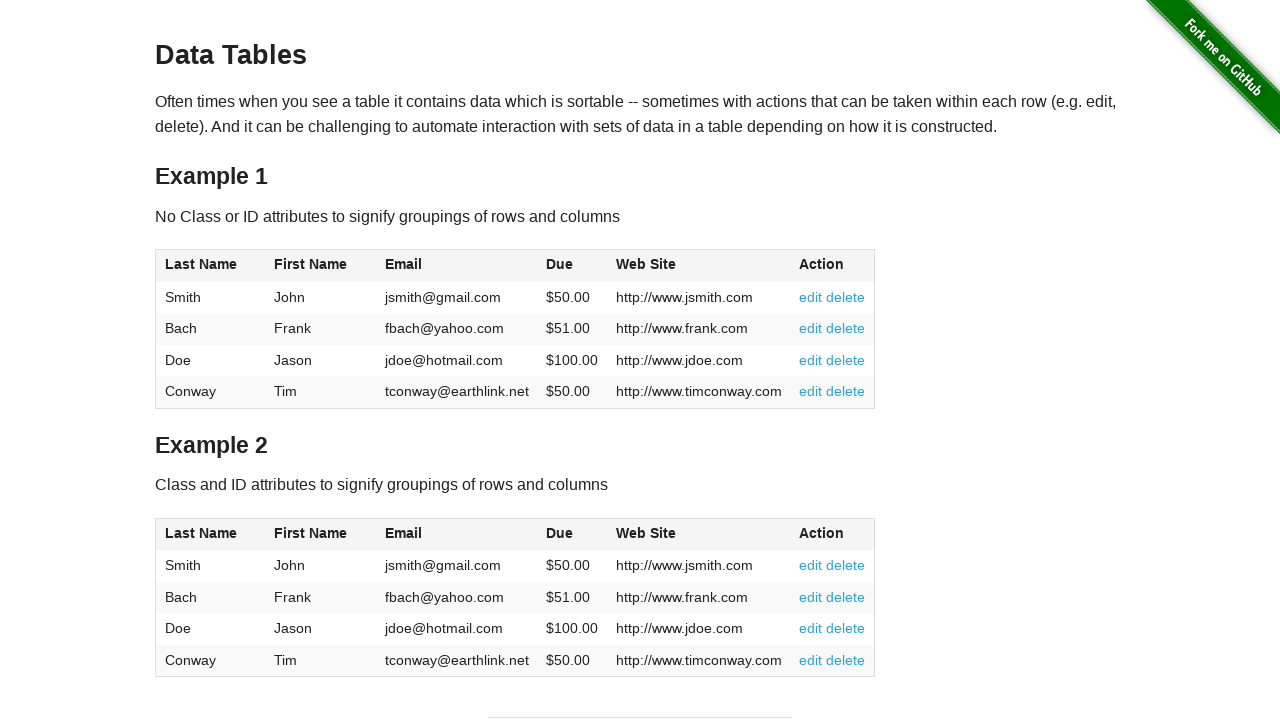

Clicked Due column header (1st click) to initiate sorting at (572, 266) on #table1 thead tr th:nth-of-type(4)
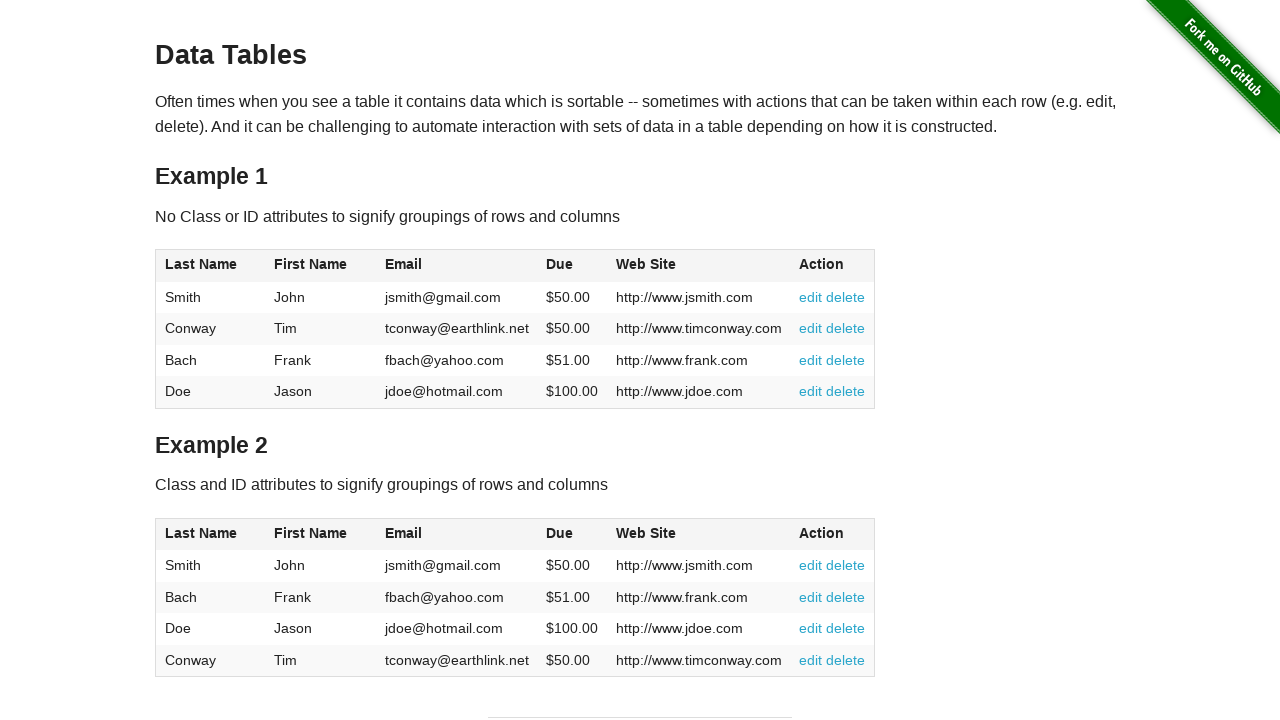

Clicked Due column header (2nd click) to sort in descending order at (572, 266) on #table1 thead tr th:nth-of-type(4)
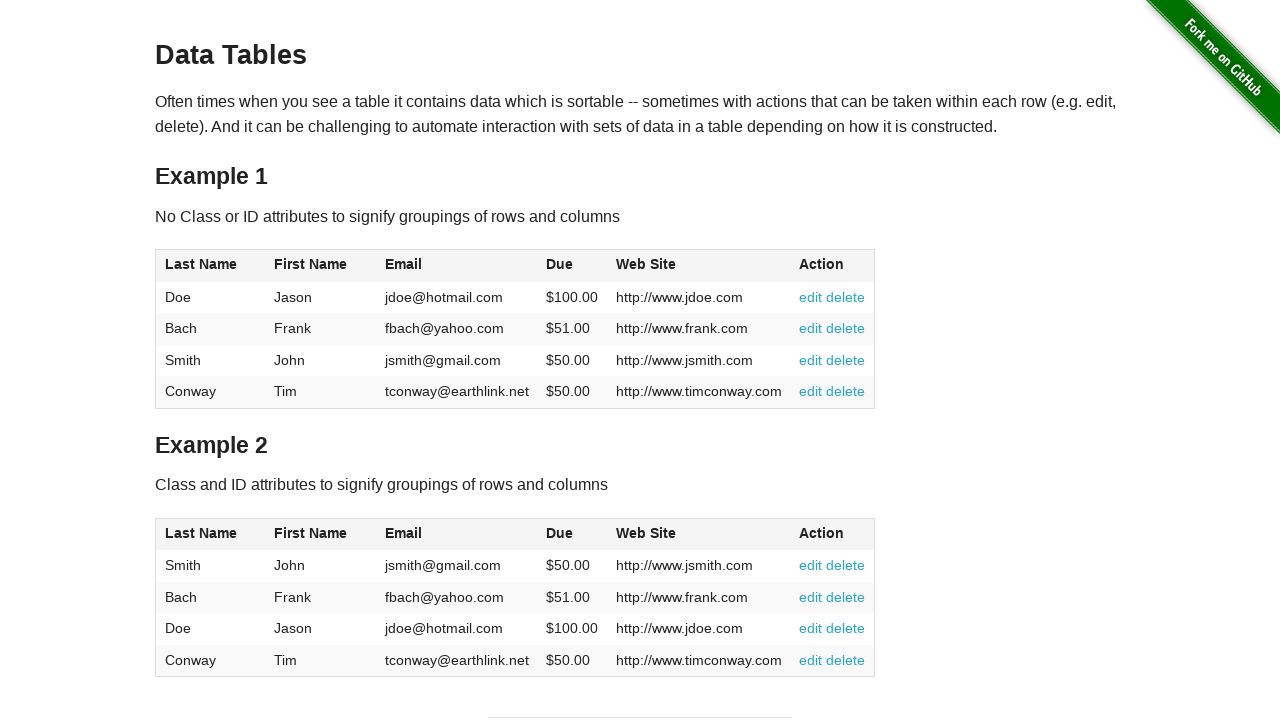

Table values loaded and descending sort by Due column applied
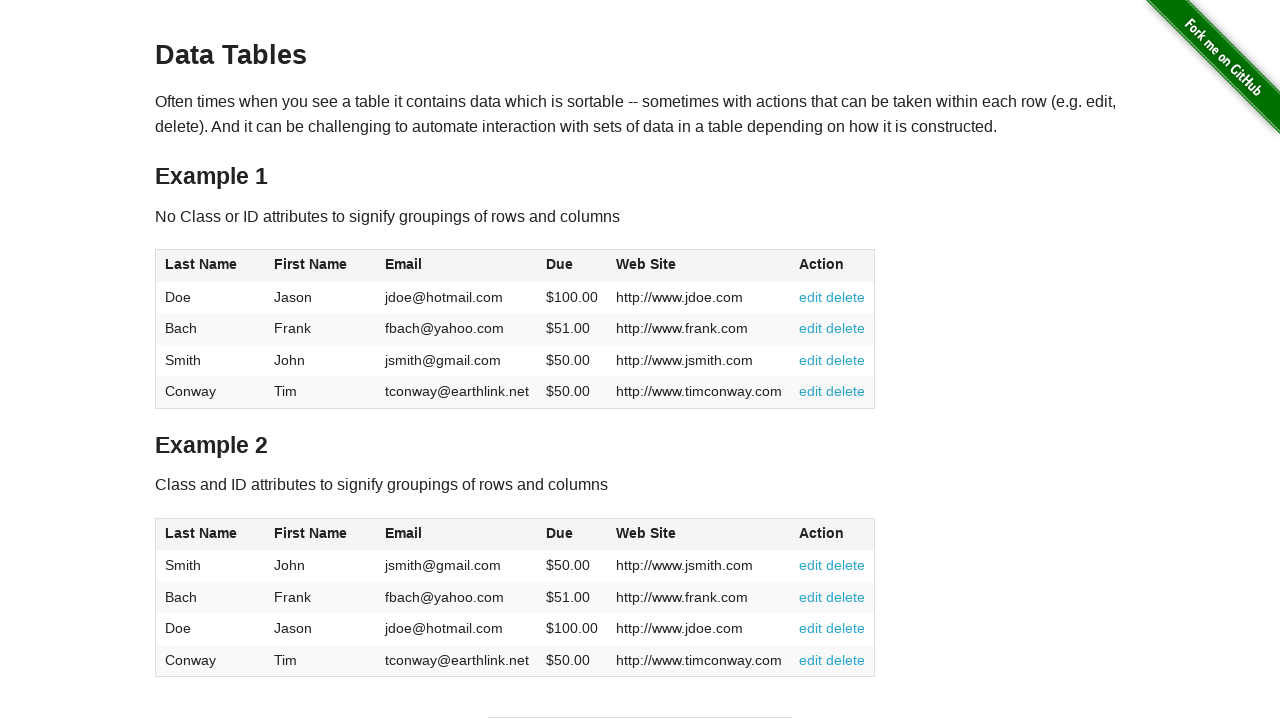

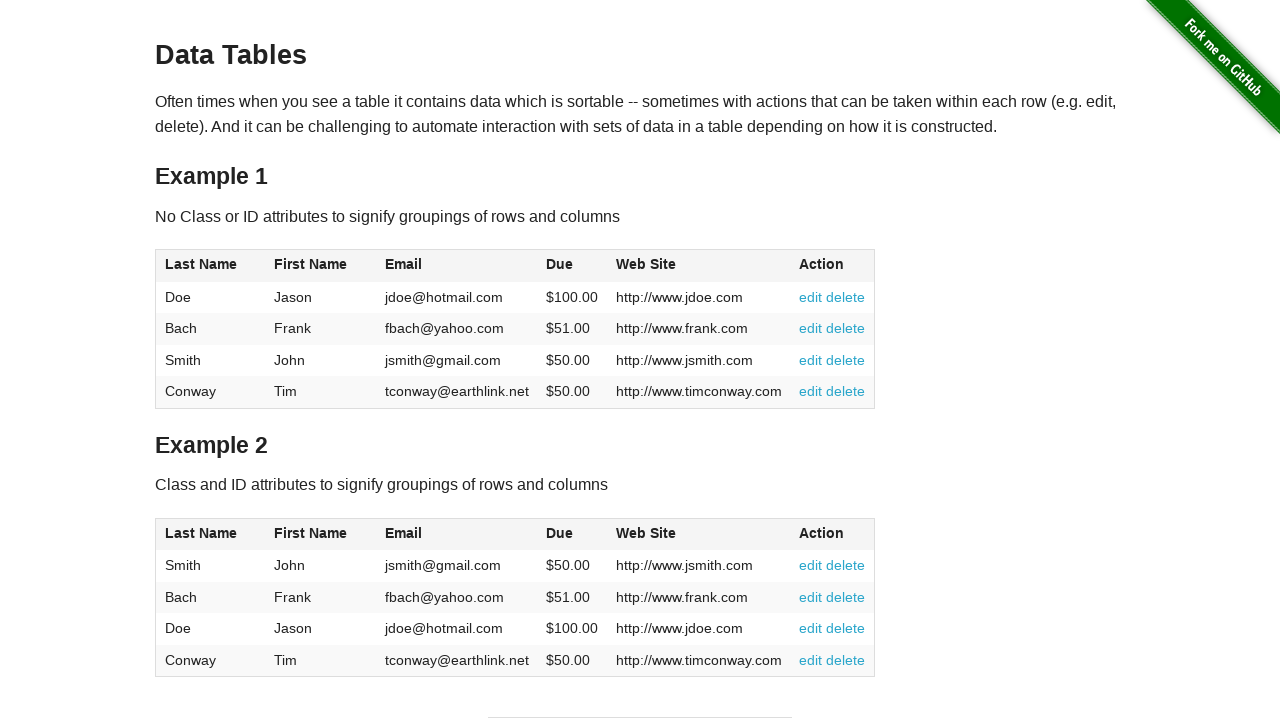